Tests the Apple Taiwan store search functionality by clicking the search button, entering "iPhone 16" as a search query, and submitting the search.

Starting URL: https://www.apple.com/tw/store?afid=p238%7CsbXAMjDsL-dc_mtid_18707vxu38484_pcrid_698838307185_pgrid_12618487502_pntwk_g_pchan__pexid__&cid=aos-tw-kwgo-brand--slid---product-

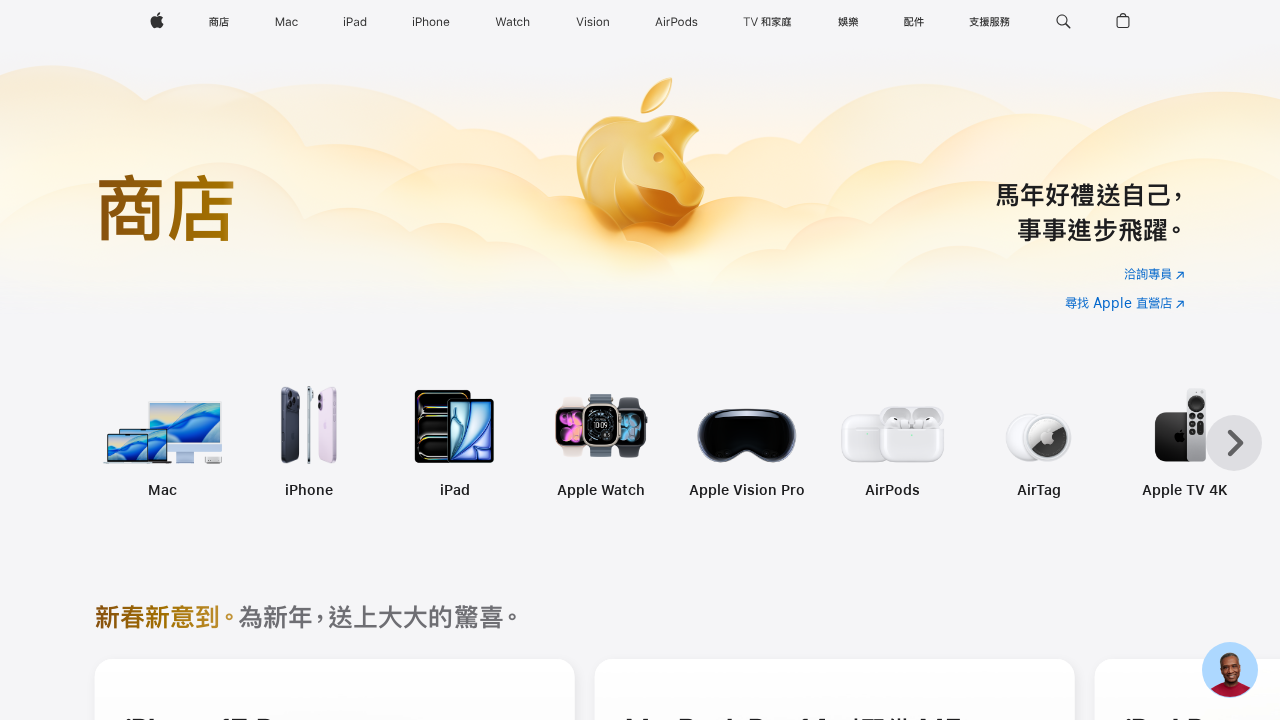

Clicked search button in global navigation at (1063, 22) on #globalnav-menubutton-link-search
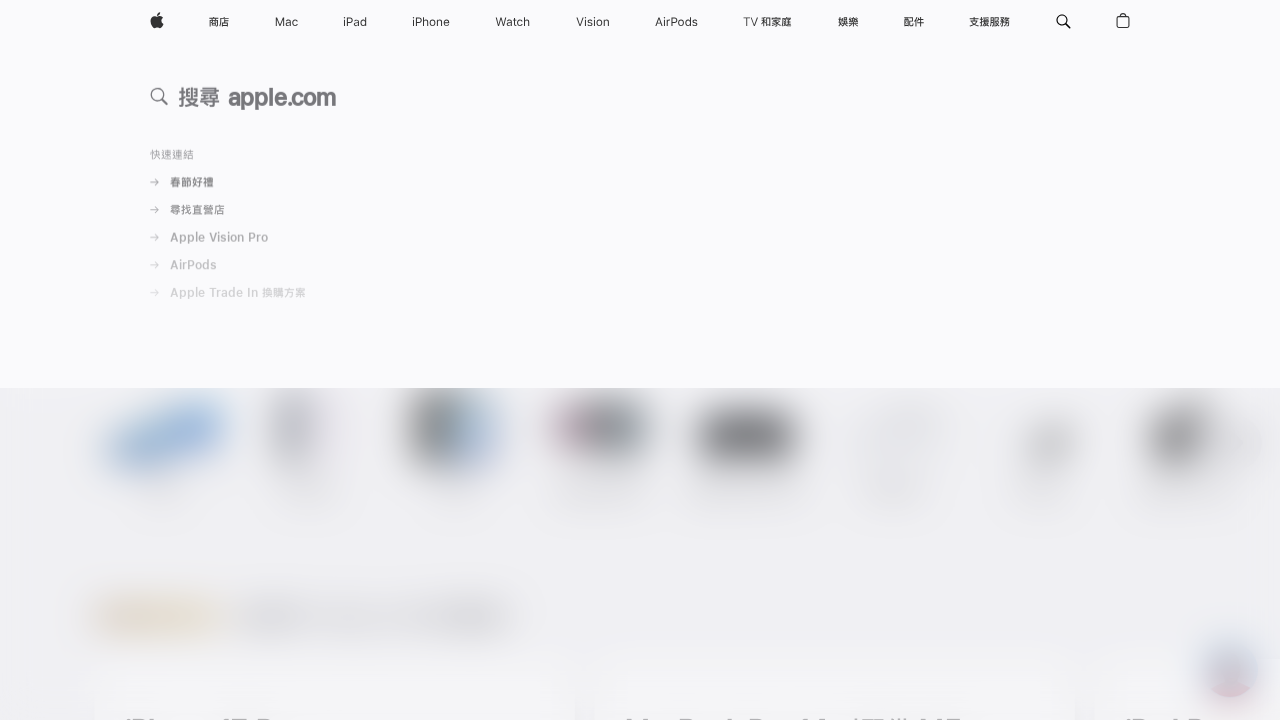

Search input field became visible
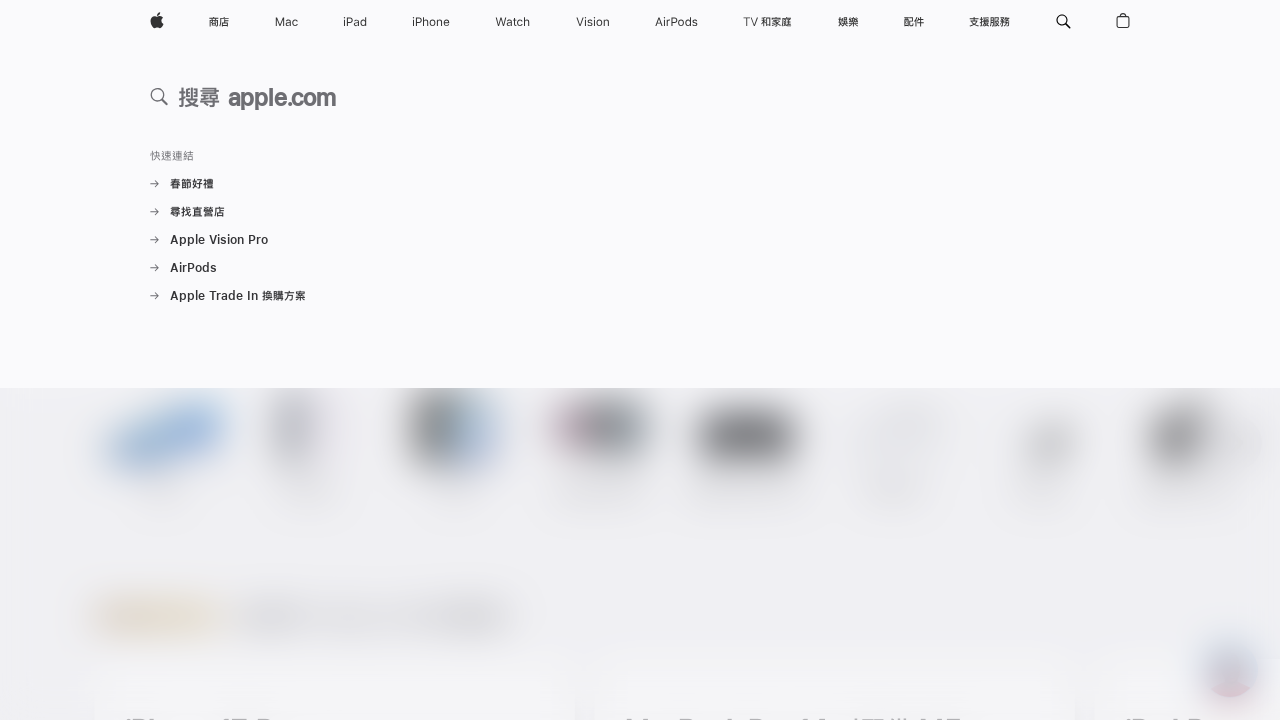

Filled search field with 'IPhone 16' on .globalnav-searchfield-input
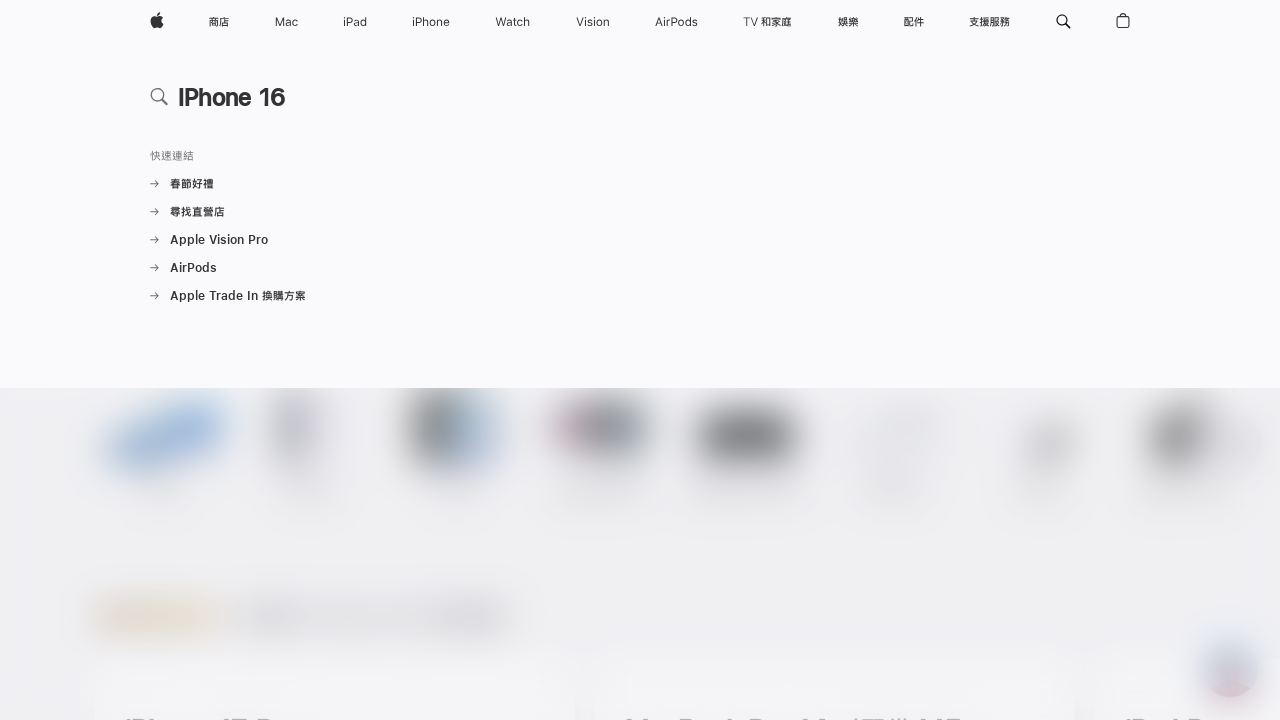

Pressed Enter to submit search query on .globalnav-searchfield-input
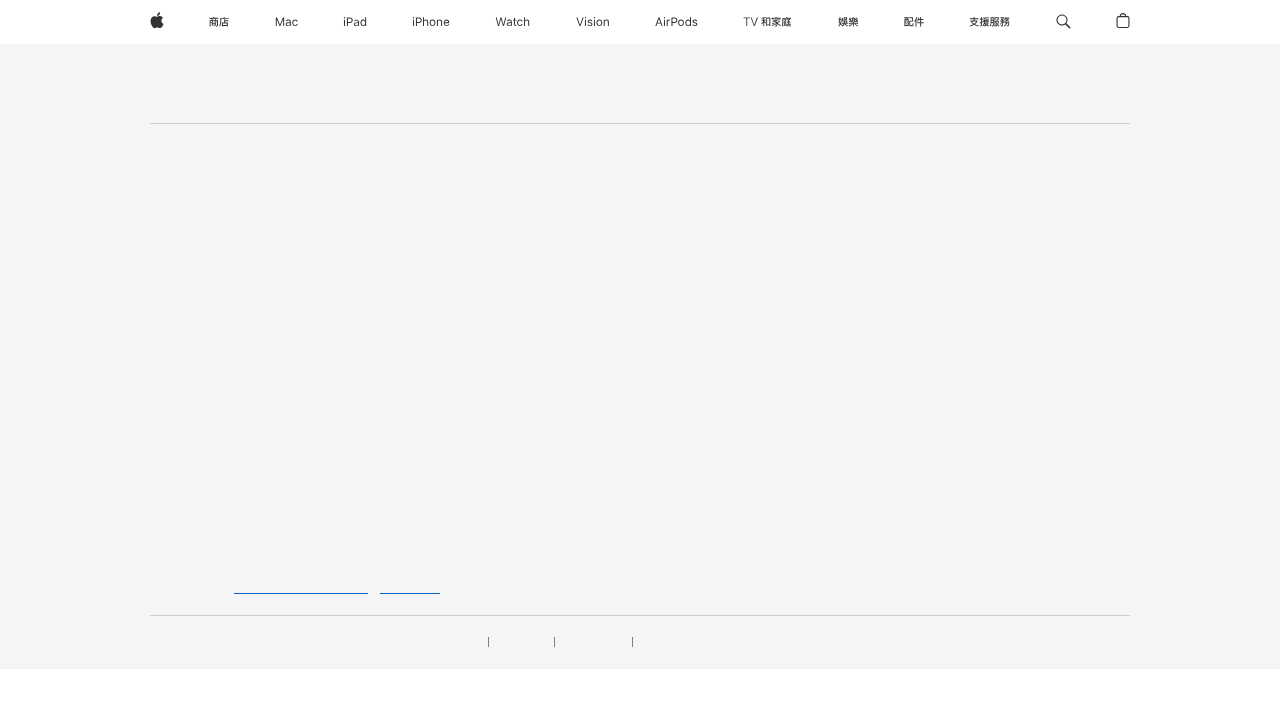

Search results page loaded successfully
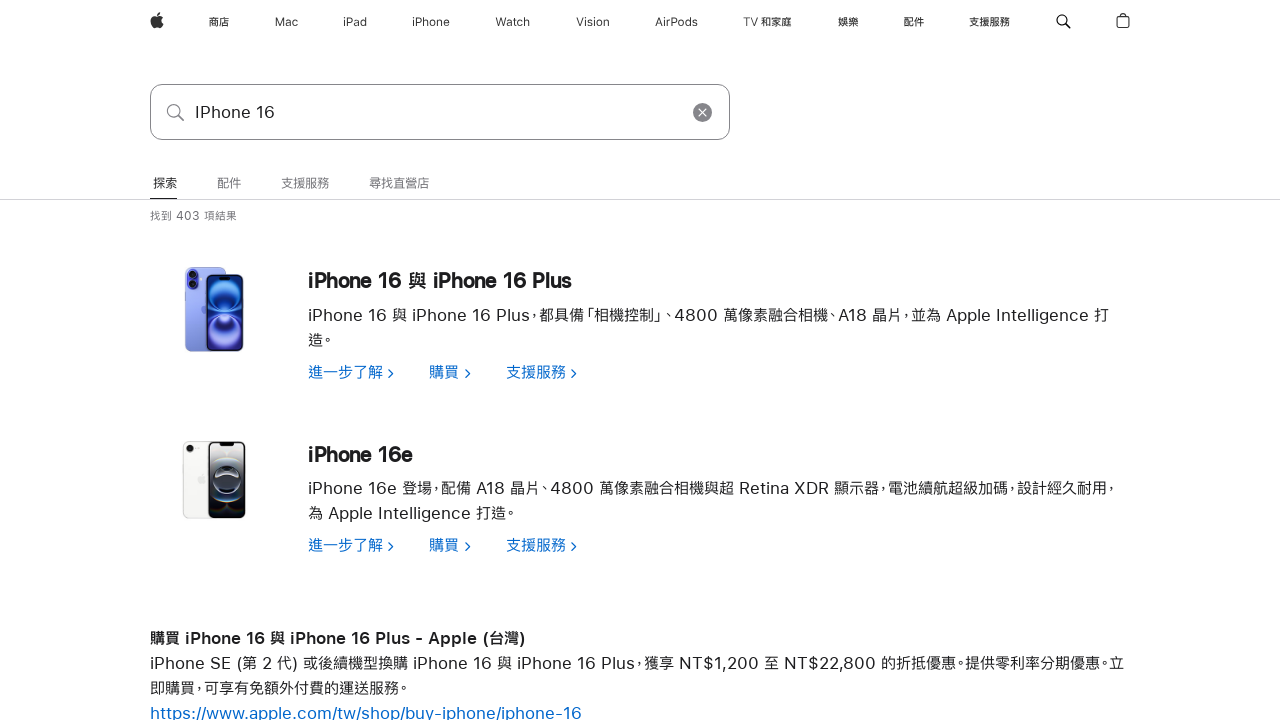

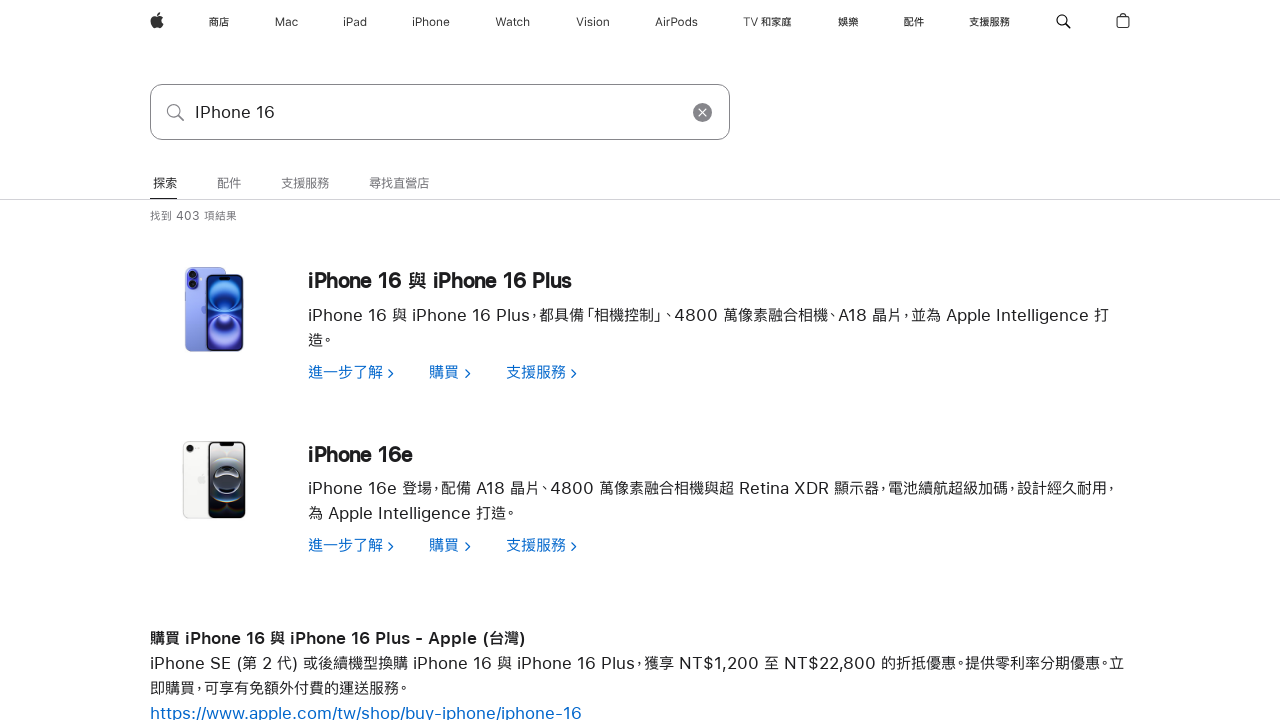